Tests that todo data persists after page reload by creating todos, completing one, and reloading

Starting URL: https://demo.playwright.dev/todomvc

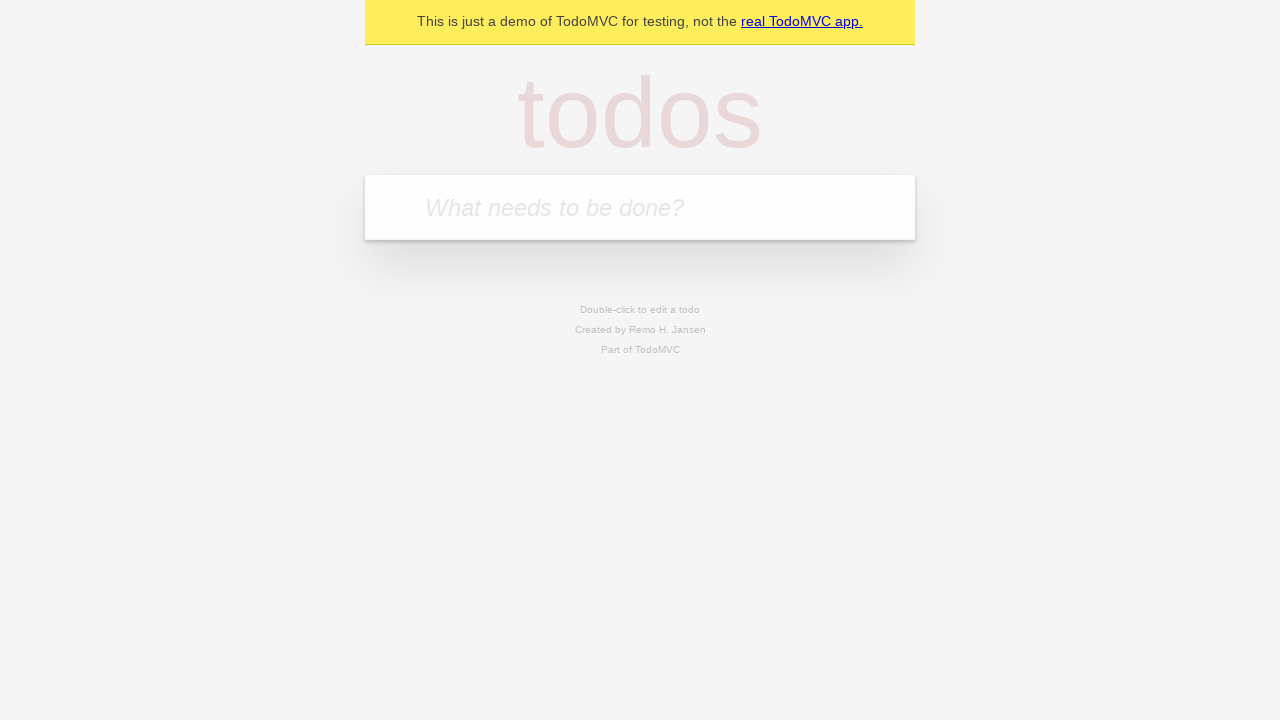

Filled todo input with 'buy some cheese' on internal:attr=[placeholder="What needs to be done?"i]
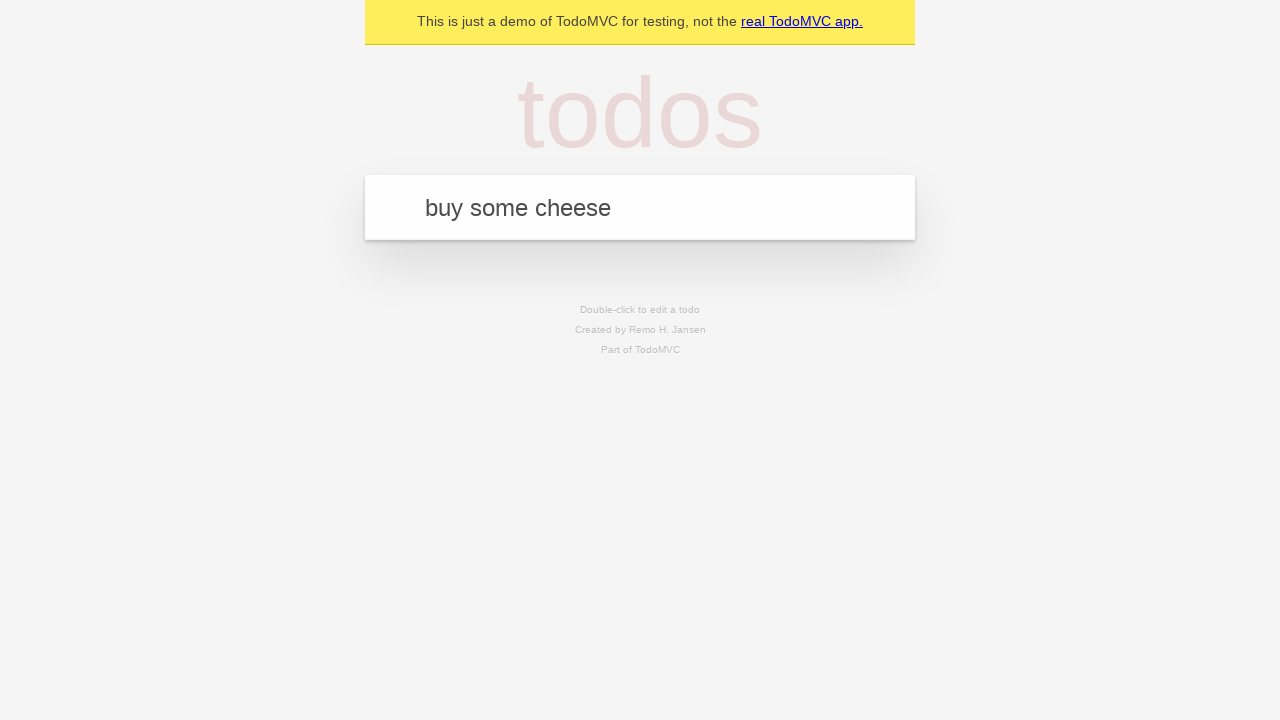

Pressed Enter to create first todo on internal:attr=[placeholder="What needs to be done?"i]
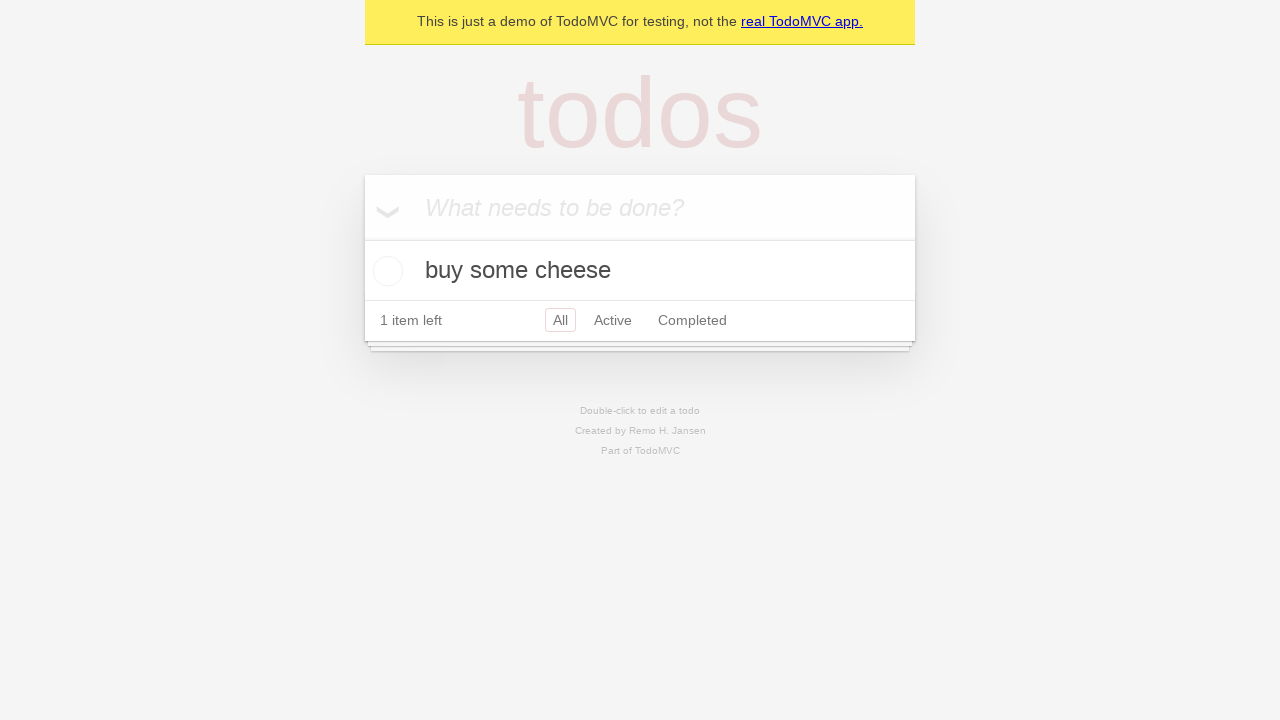

Filled todo input with 'feed the cat' on internal:attr=[placeholder="What needs to be done?"i]
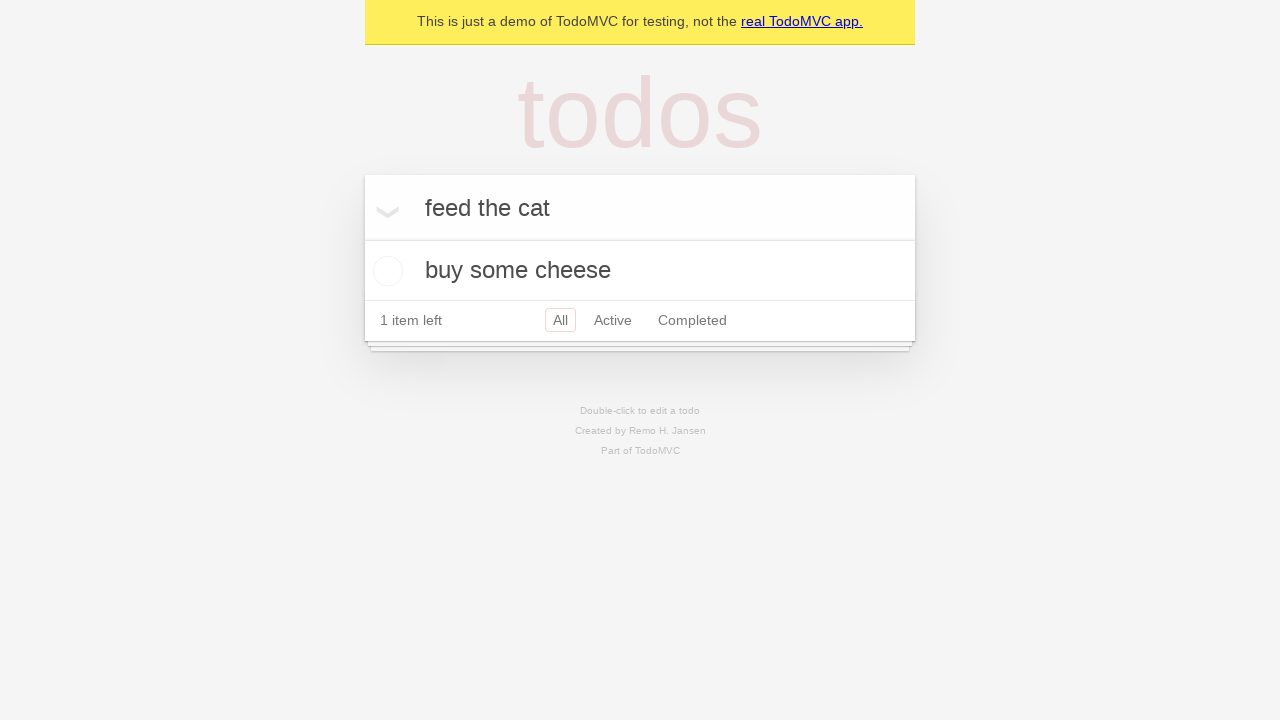

Pressed Enter to create second todo on internal:attr=[placeholder="What needs to be done?"i]
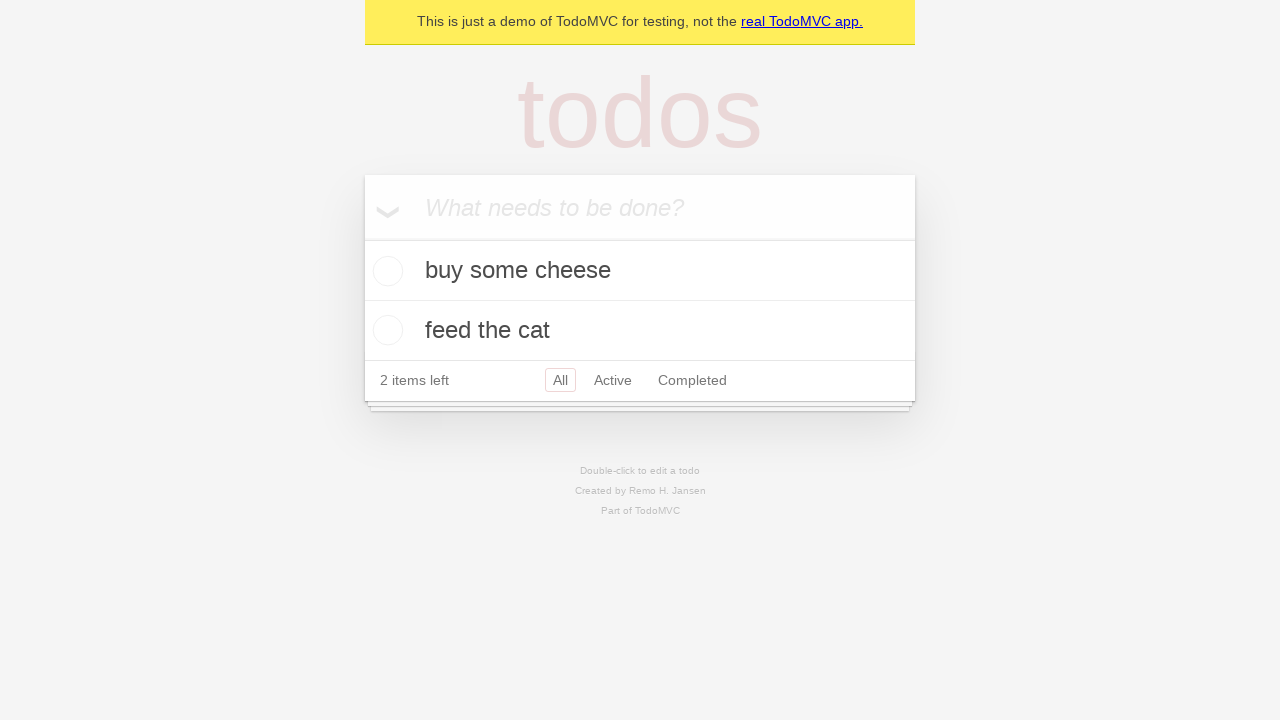

Checked first todo as complete at (385, 271) on internal:testid=[data-testid="todo-item"s] >> nth=0 >> internal:role=checkbox
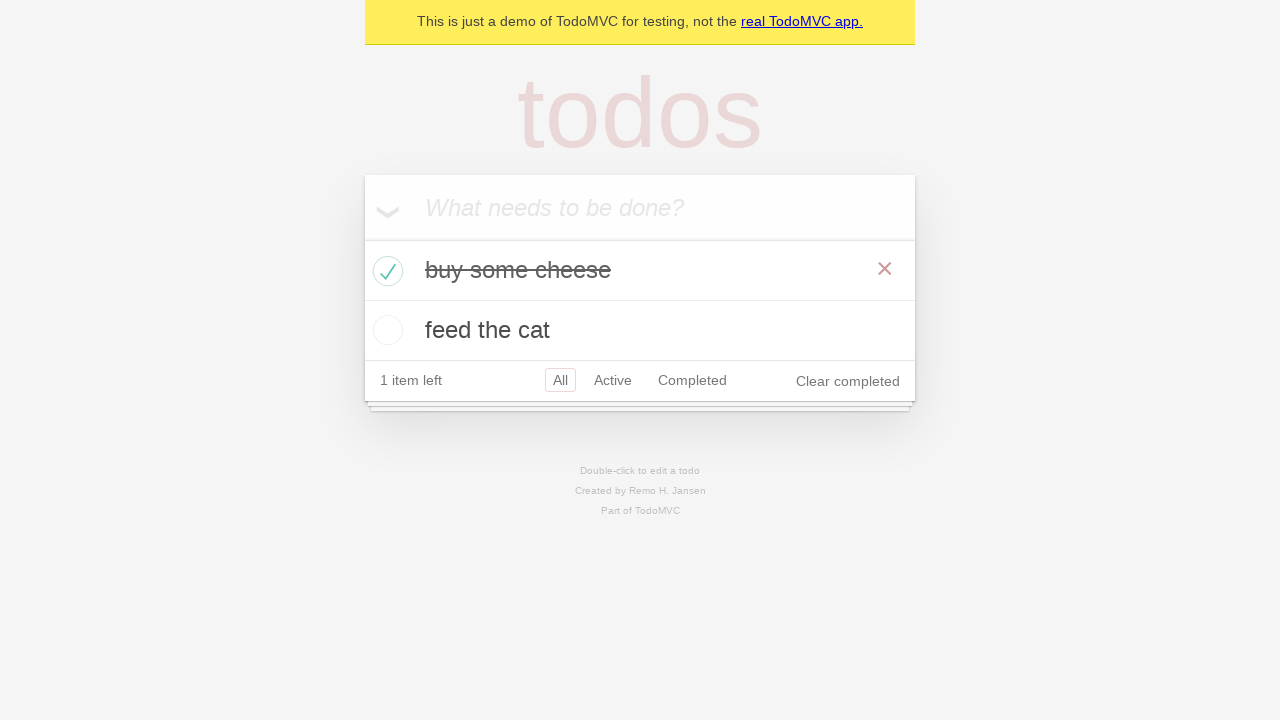

Reloaded page to test data persistence
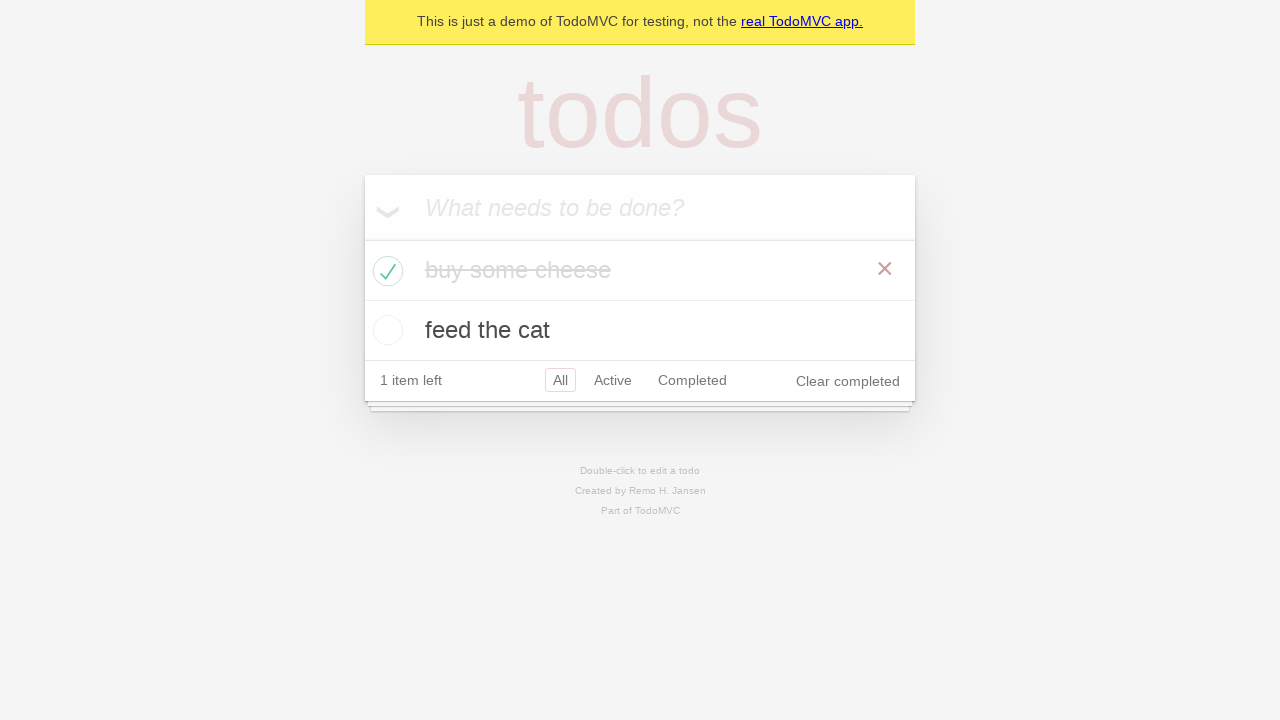

Waited for todos to load after page reload
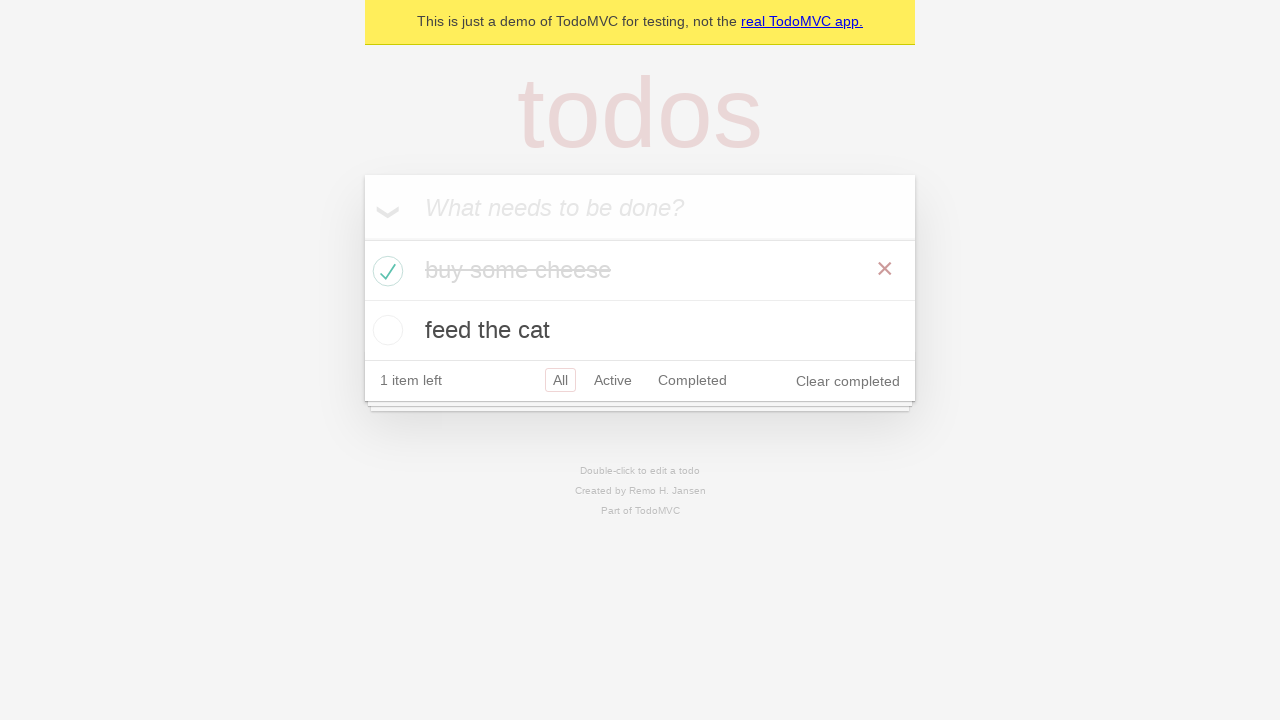

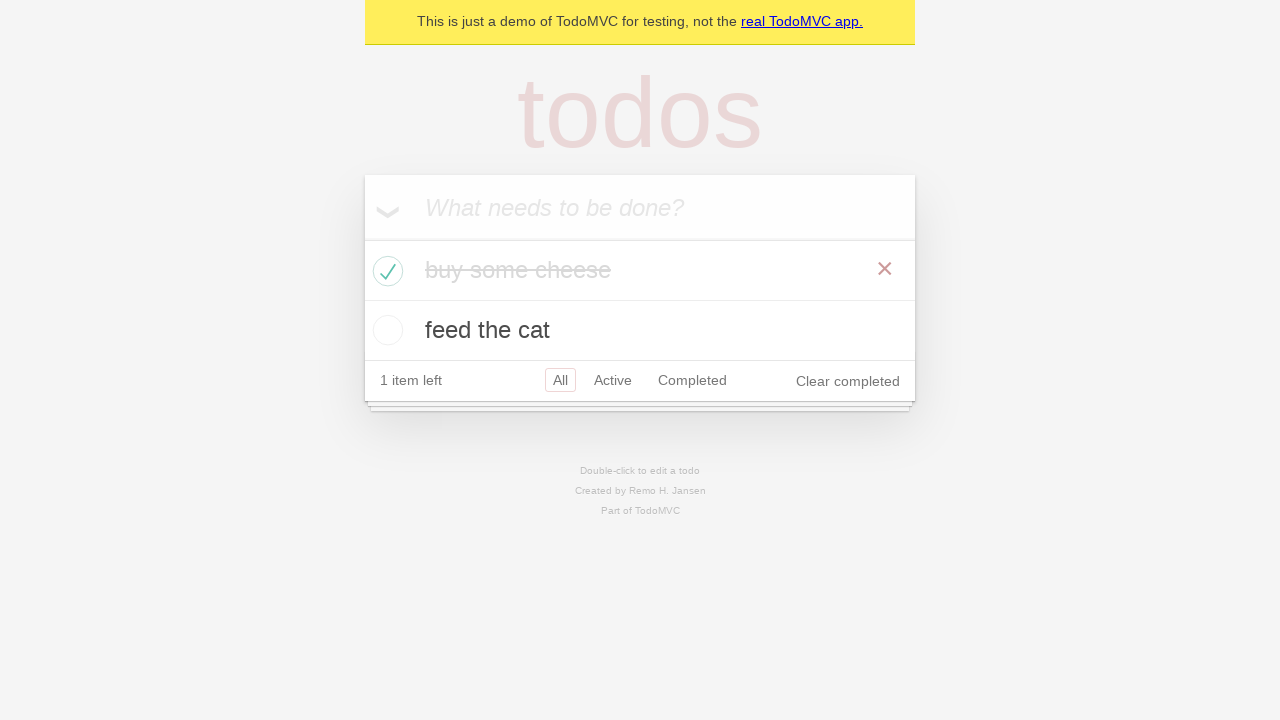